Tests React.dev search functionality by opening search, typing a query for "custom hook", clicking the first result, then reopening search and saving the search to favorites, and verifying it appears in the favorites section.

Starting URL: https://react.dev

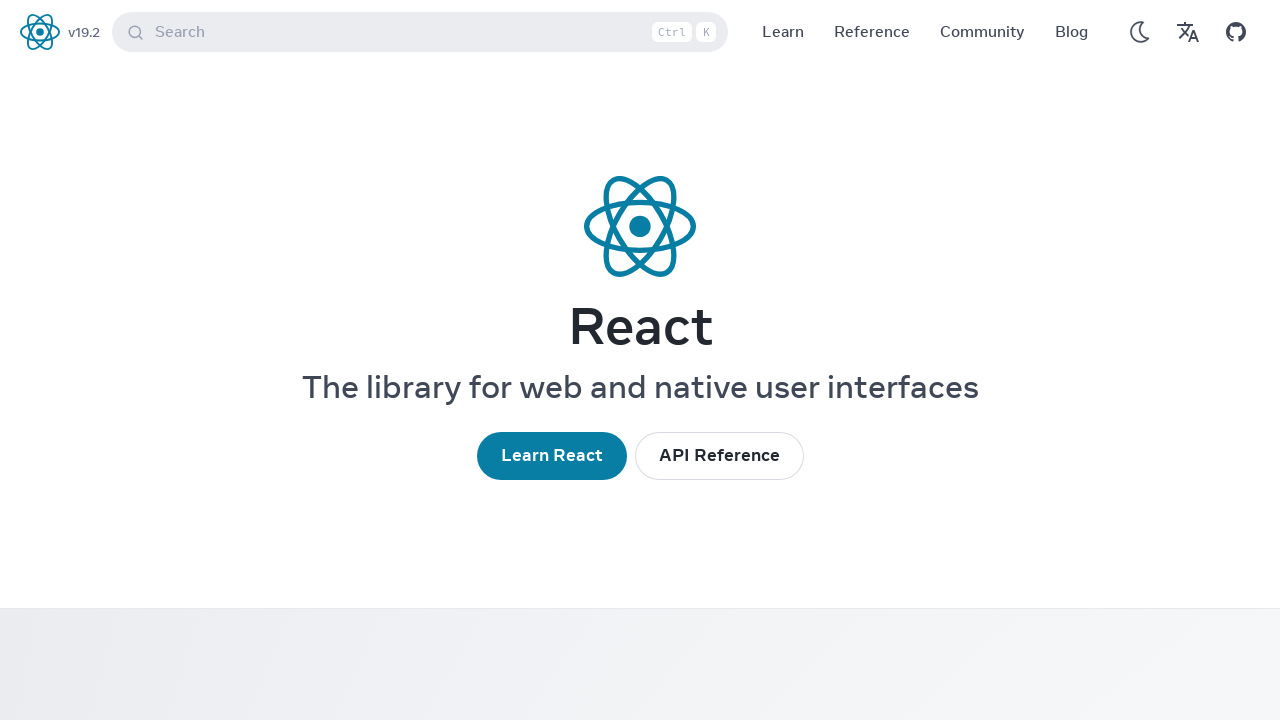

Search button became visible
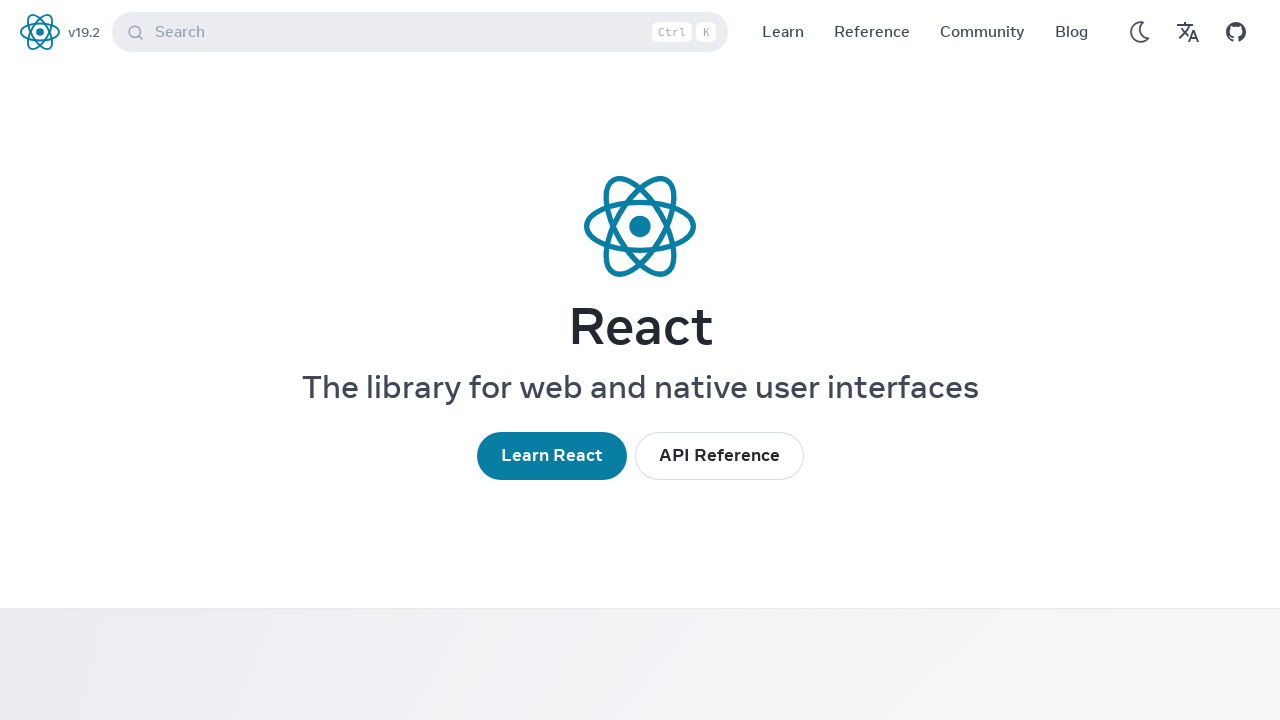

Clicked search button to open search bar at (420, 32) on button:has-text("Search") >> nth=0
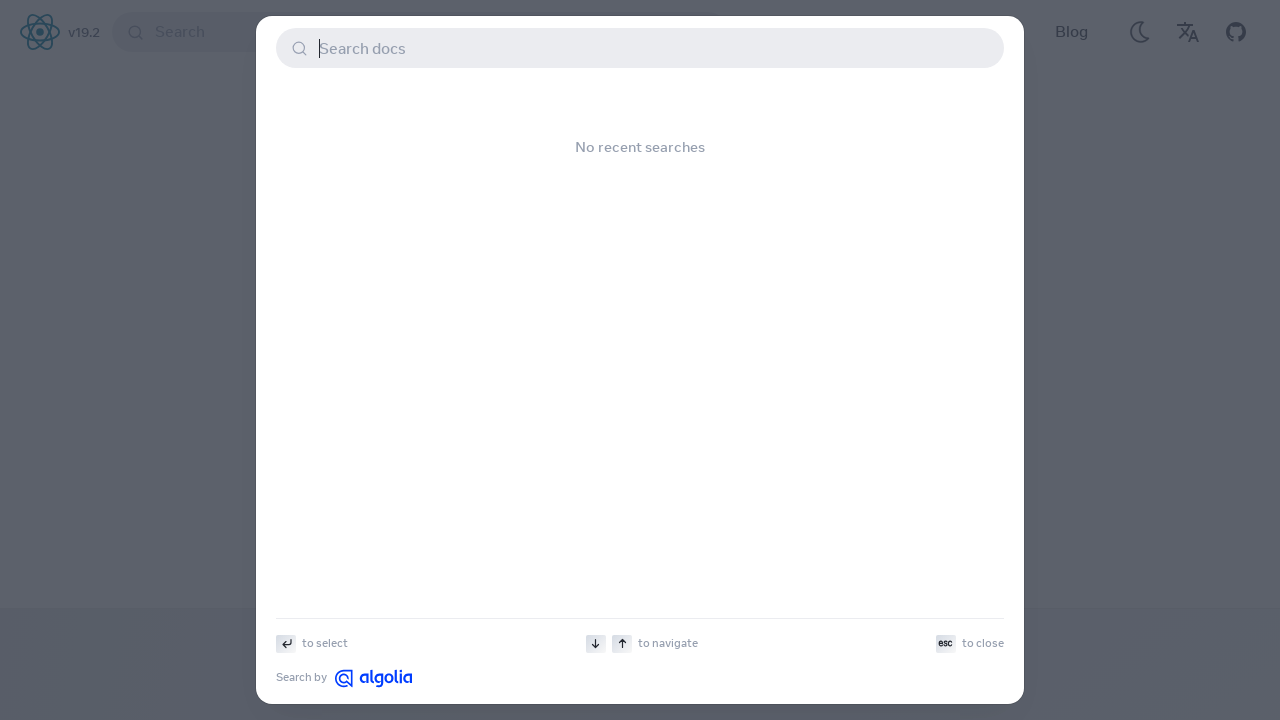

Typed 'custom hook' into search input on input.DocSearch-Input
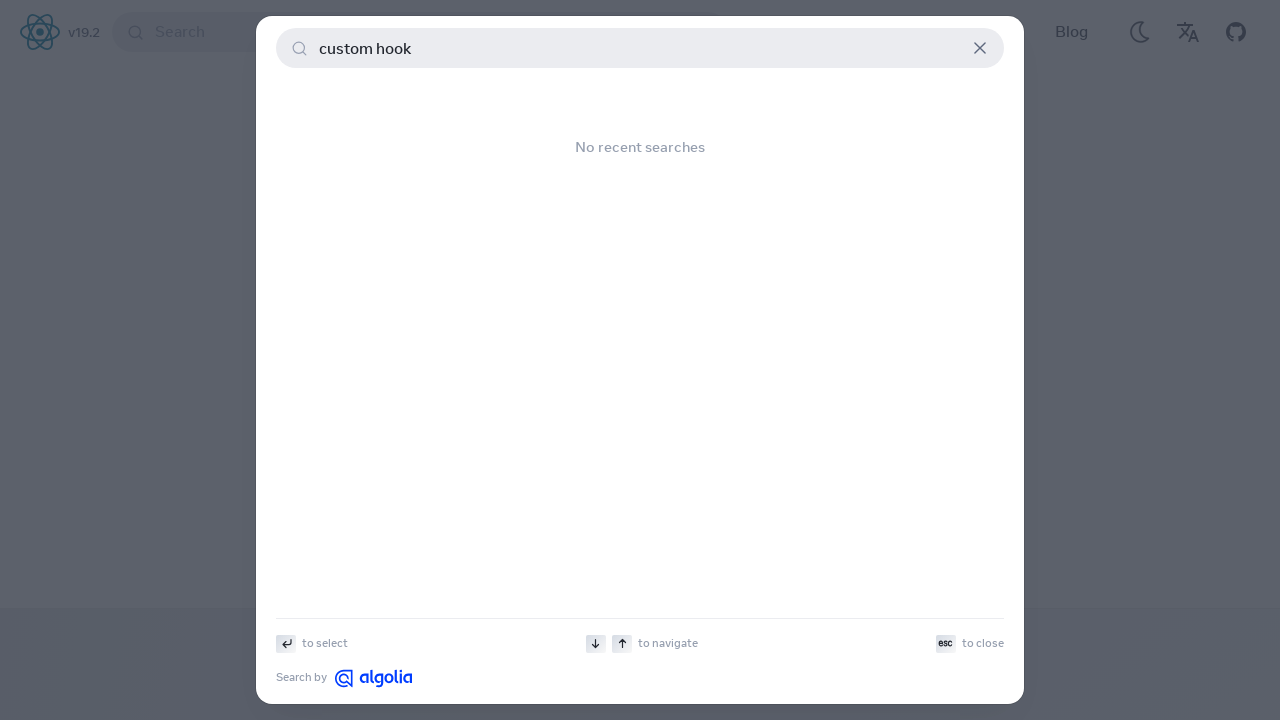

First search result for 'custom hook' became visible
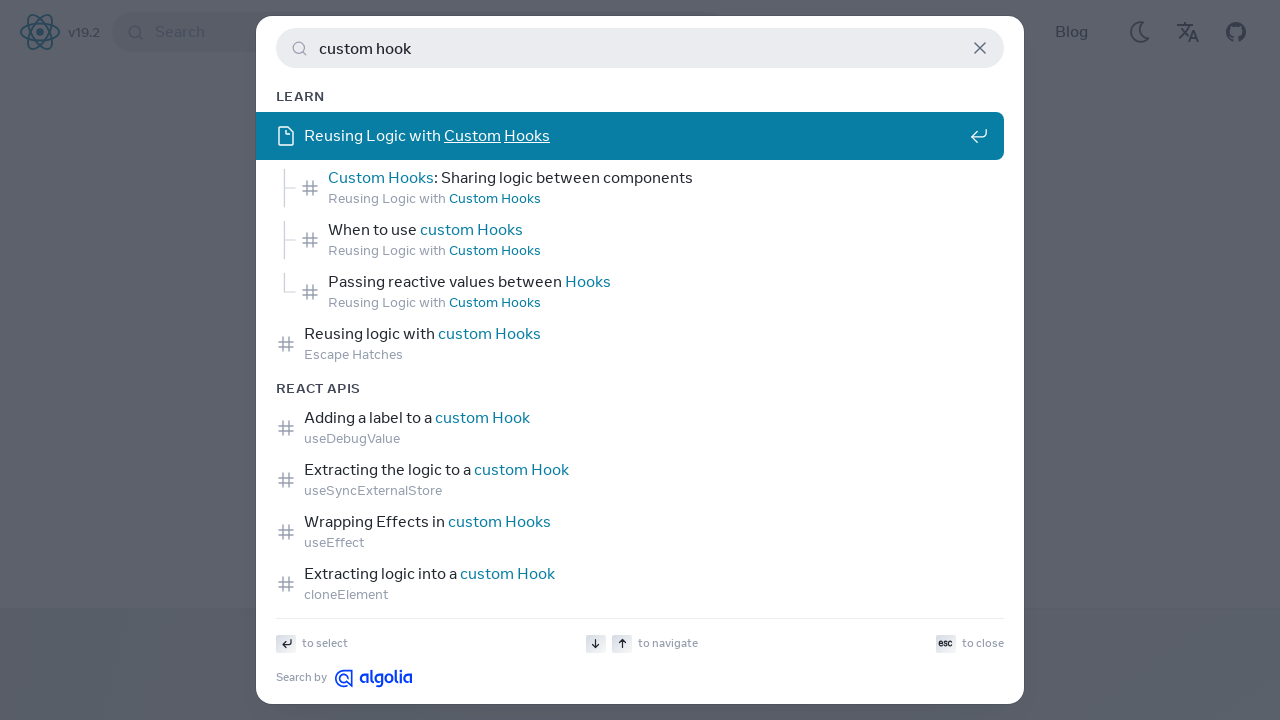

Clicked first search result for 'custom hook' at (630, 138) on li.DocSearch-Hit:has-text("custom hook") >> nth=0
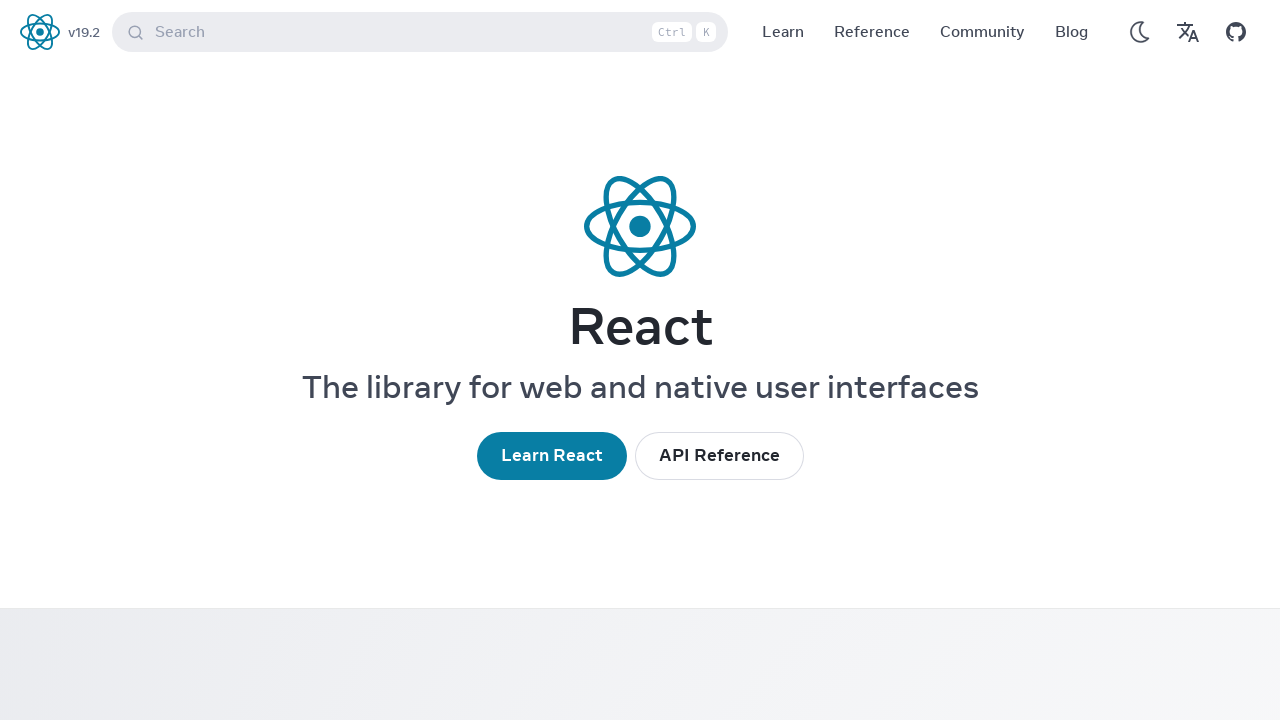

Search button became visible again
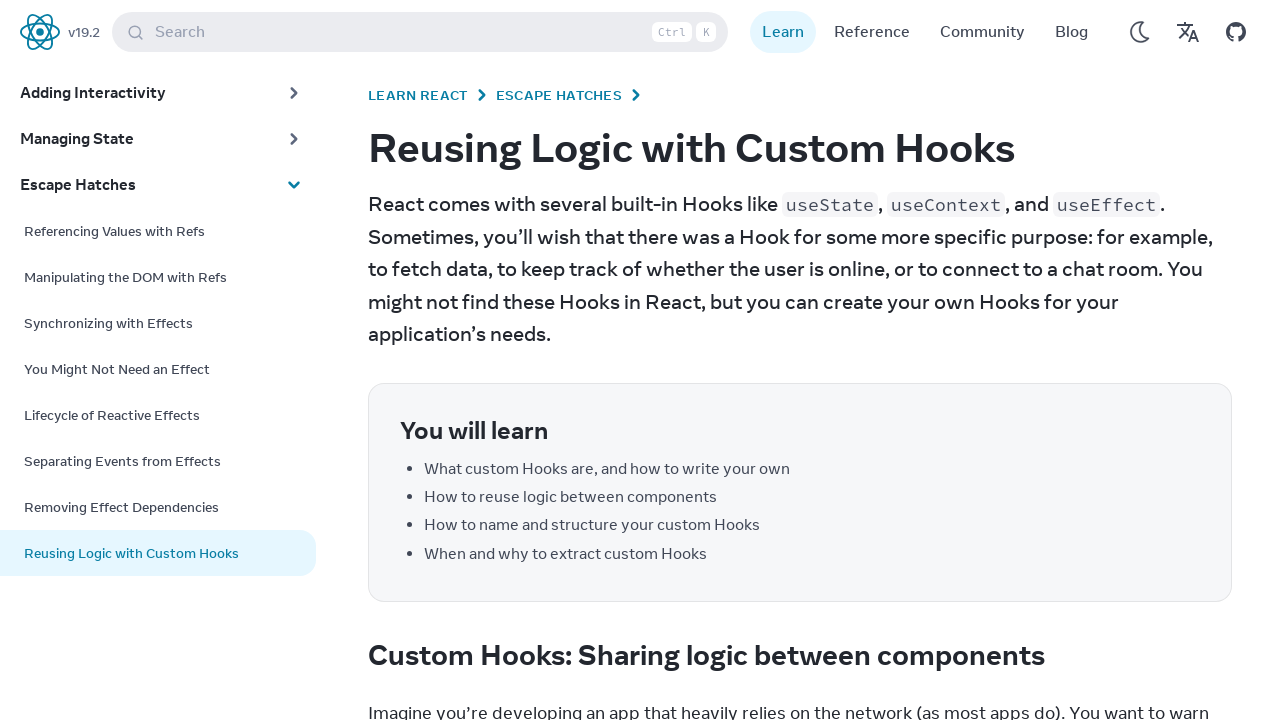

Clicked search button to reopen search bar at (420, 32) on button:has-text("Search") >> nth=0
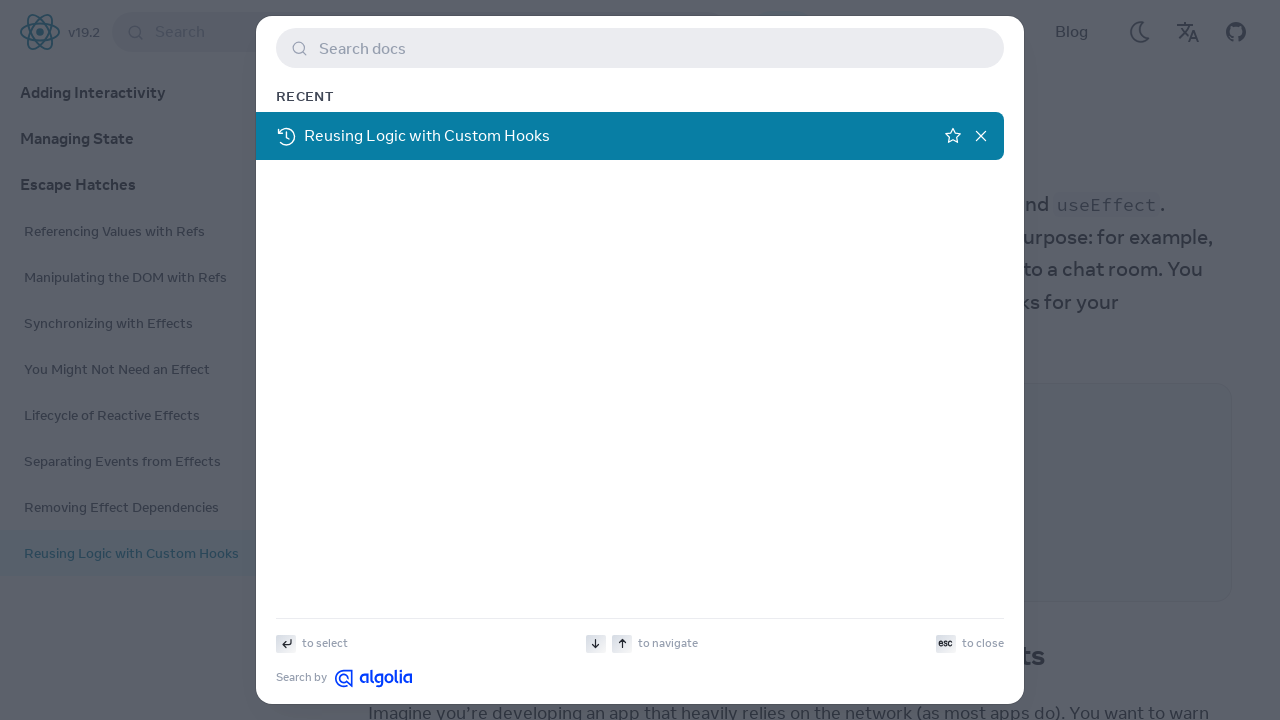

Save search button became visible
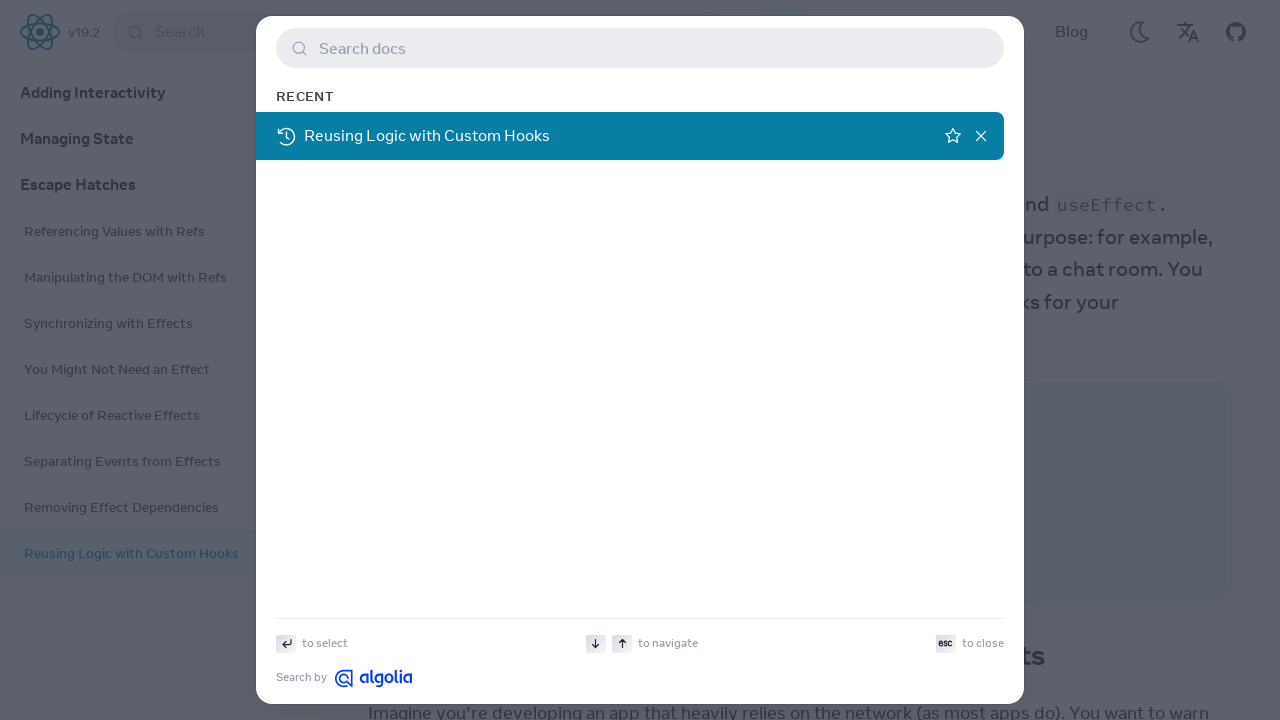

Clicked save search button to add to favorites at (953, 136) on button.DocSearch-Hit-action-button[title="Save this search"]
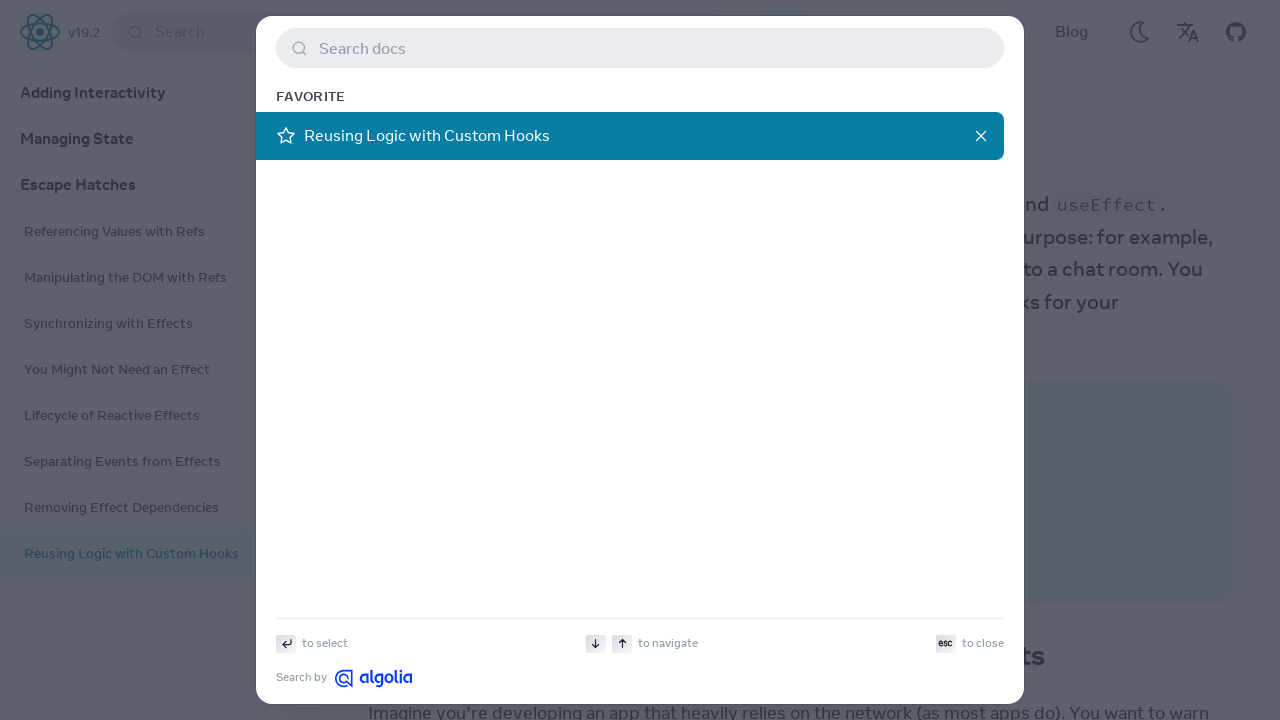

Search for 'custom hook' appeared in Favorites section
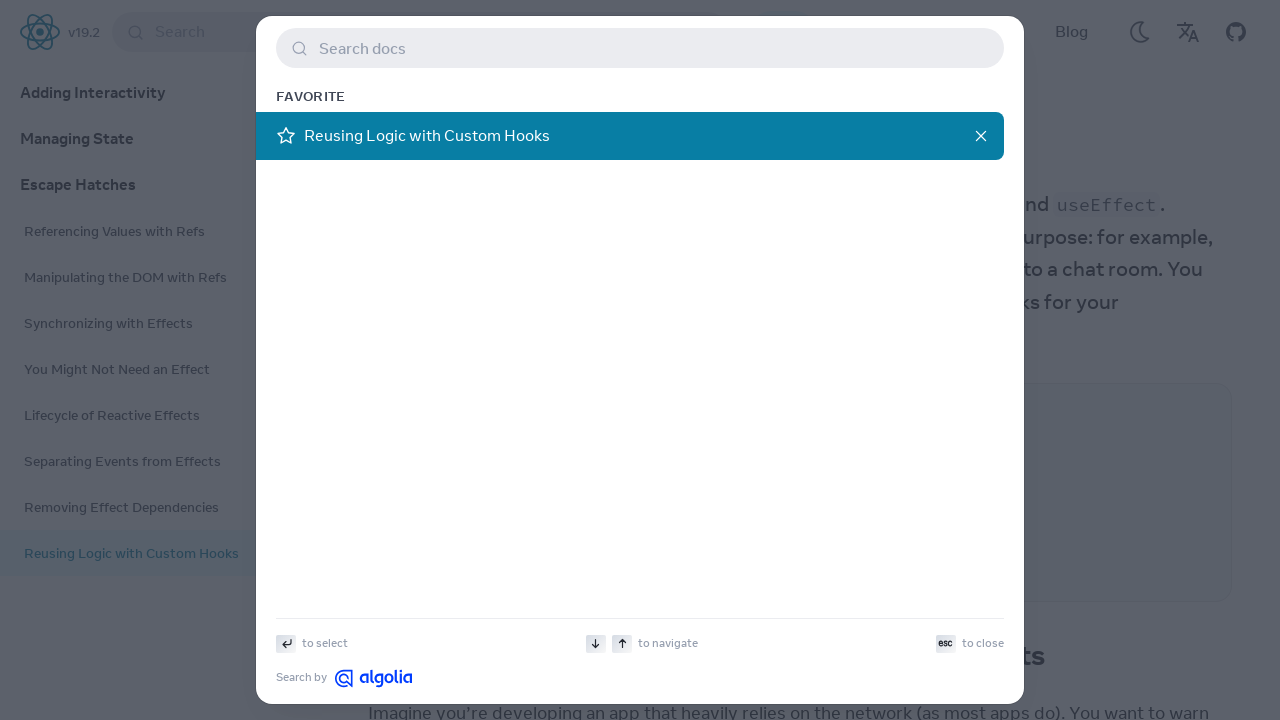

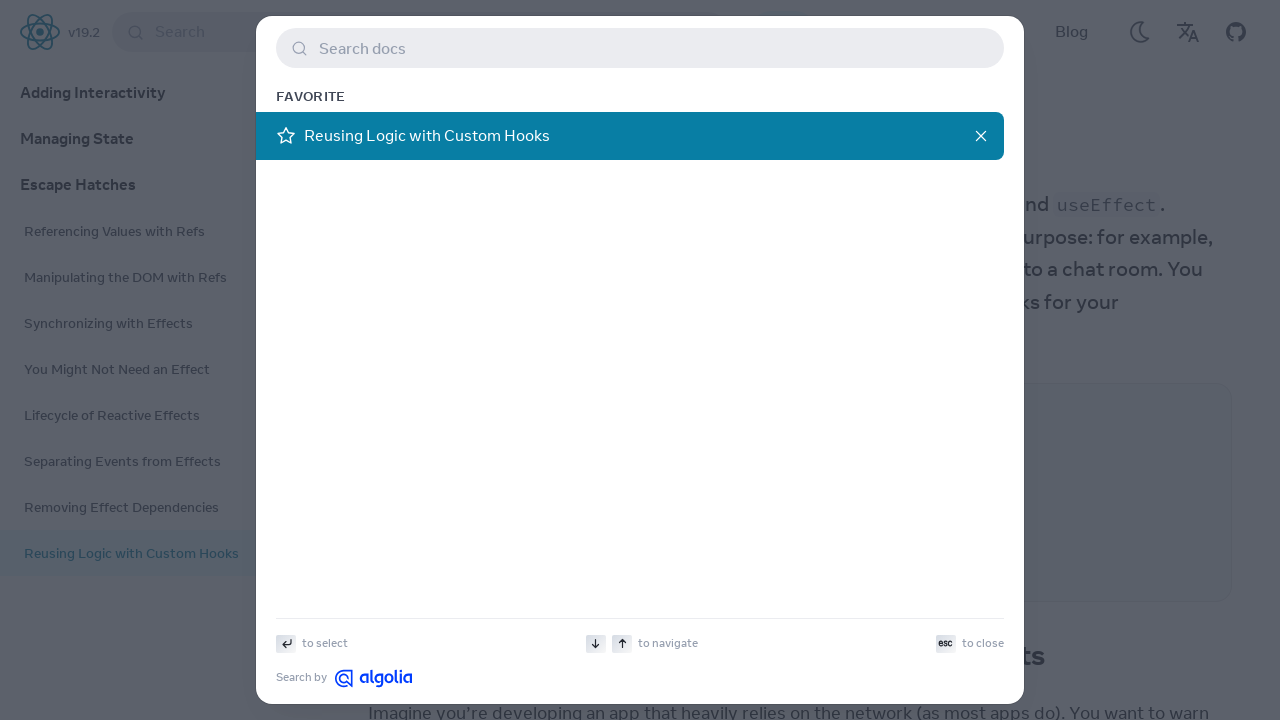